Opens a YouTube video and waits for a random duration to simulate watching

Starting URL: https://youtu.be/5UOQEU9w9_U

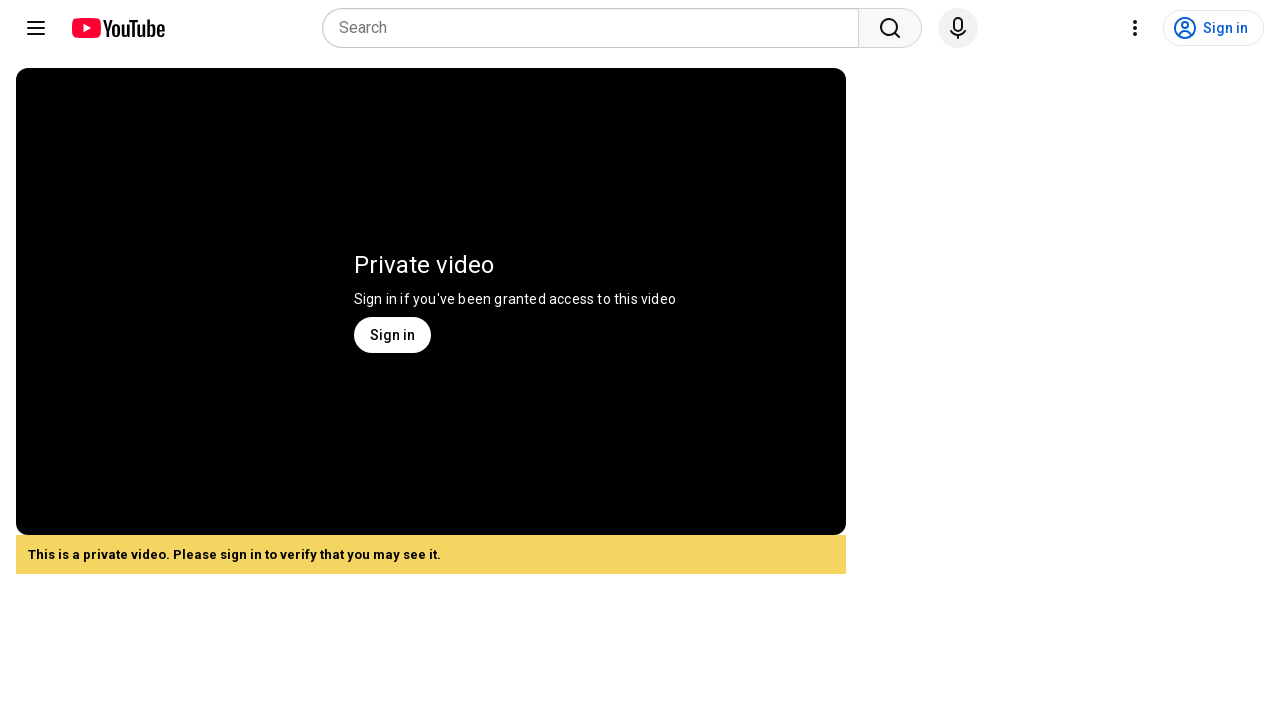

Navigated to YouTube video URL
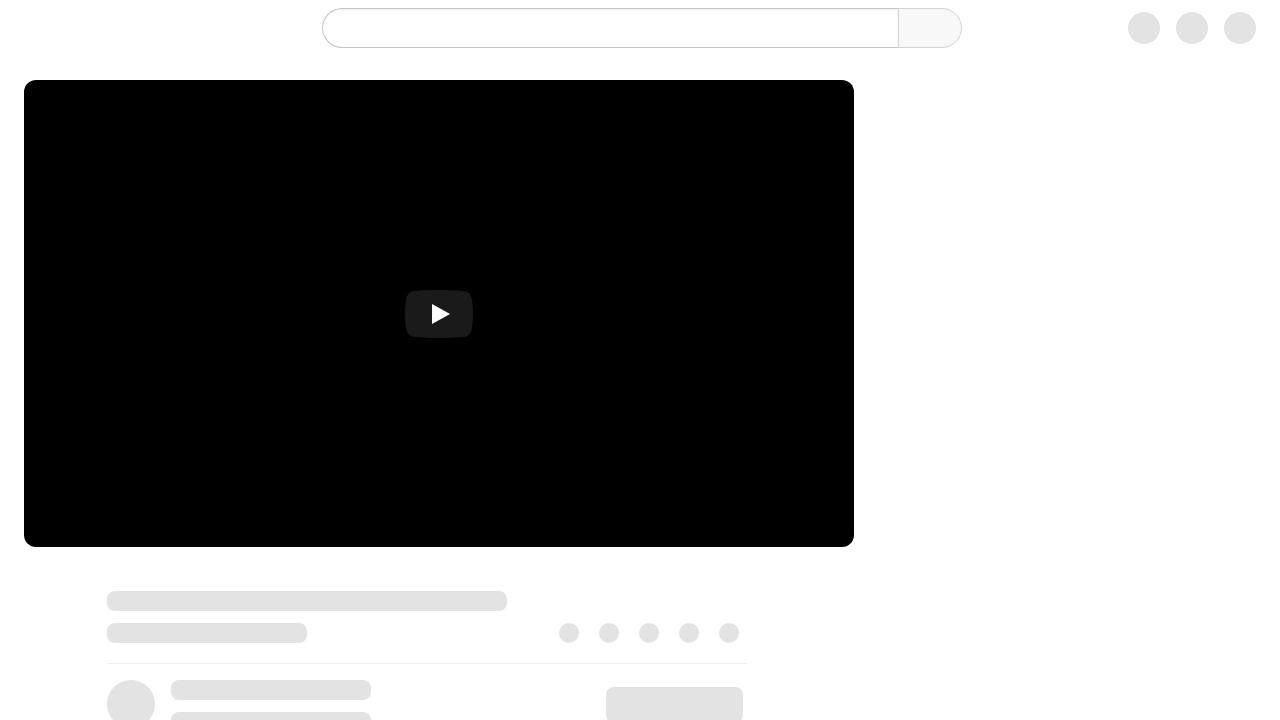

Waited for YouTube video page to load
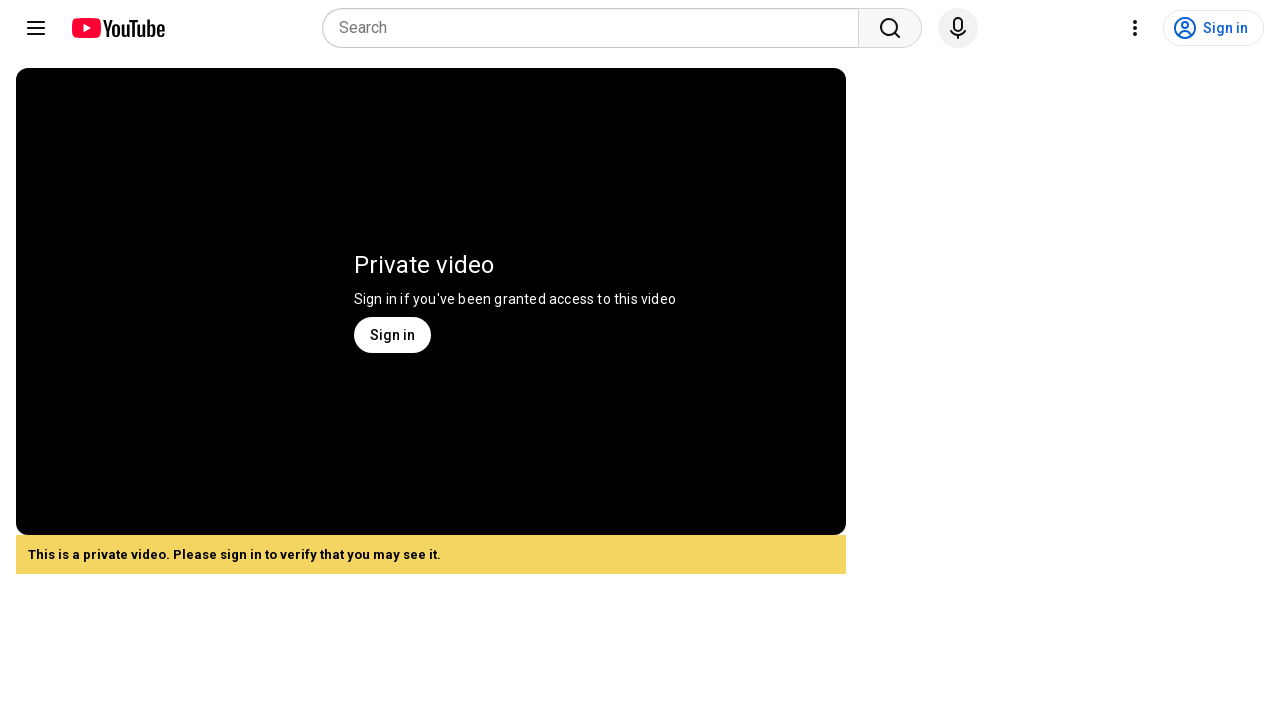

Simulated watching video for 19 seconds
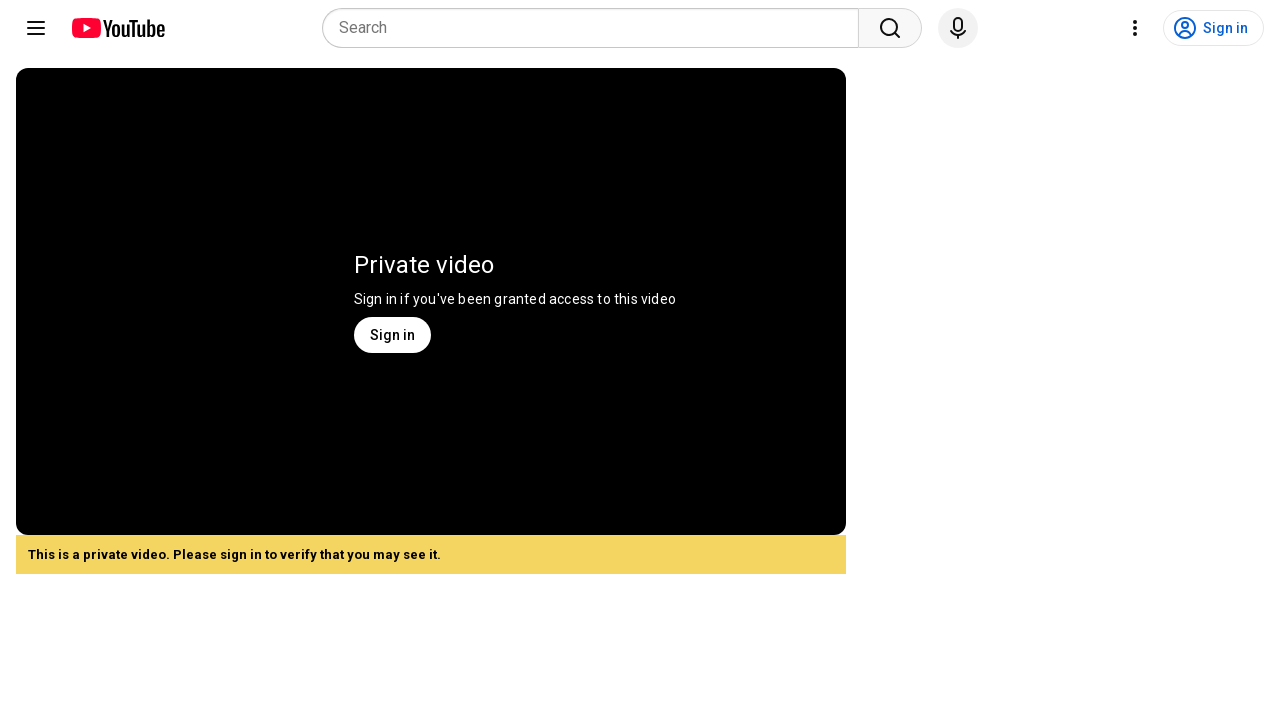

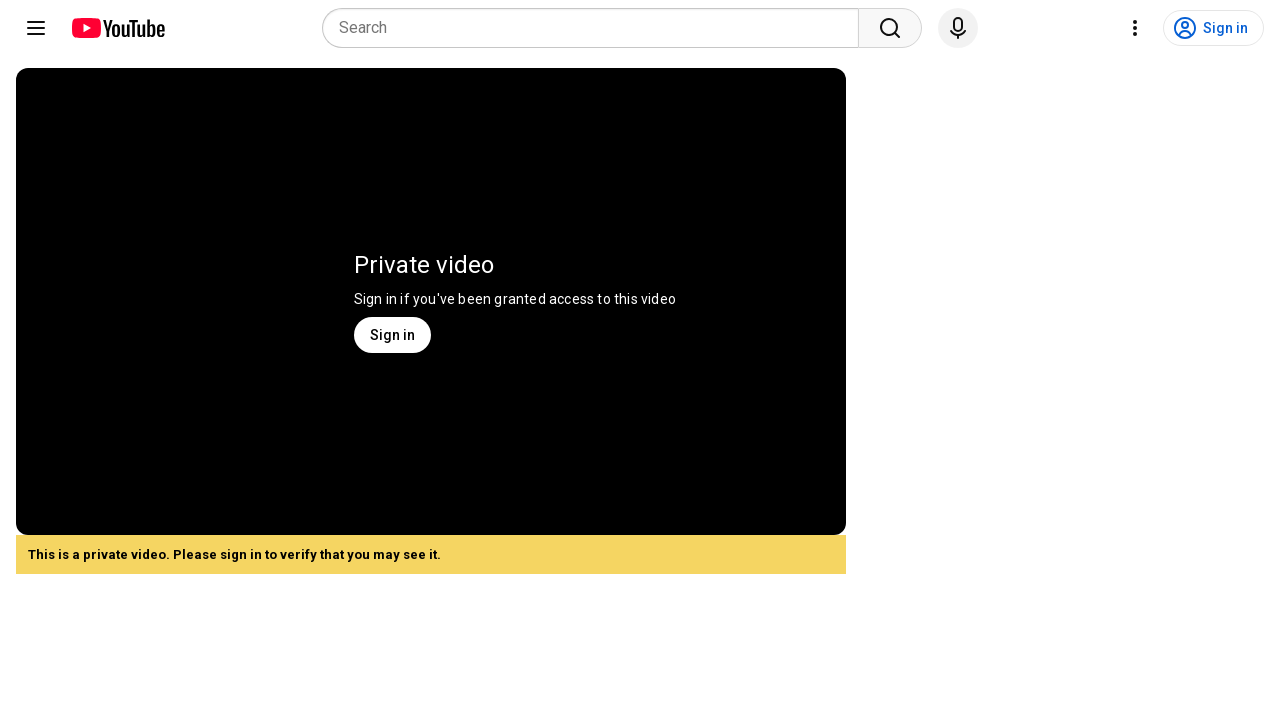